Tests the division dropdown filter on a college soccer scoreboard page by selecting each division option (DI, DII, DIII, NAIA, NJCAA) and waiting for the page to update with the selected division's data.

Starting URL: https://www.topdrawersoccer.com/college-soccer/college-scoreboard/women

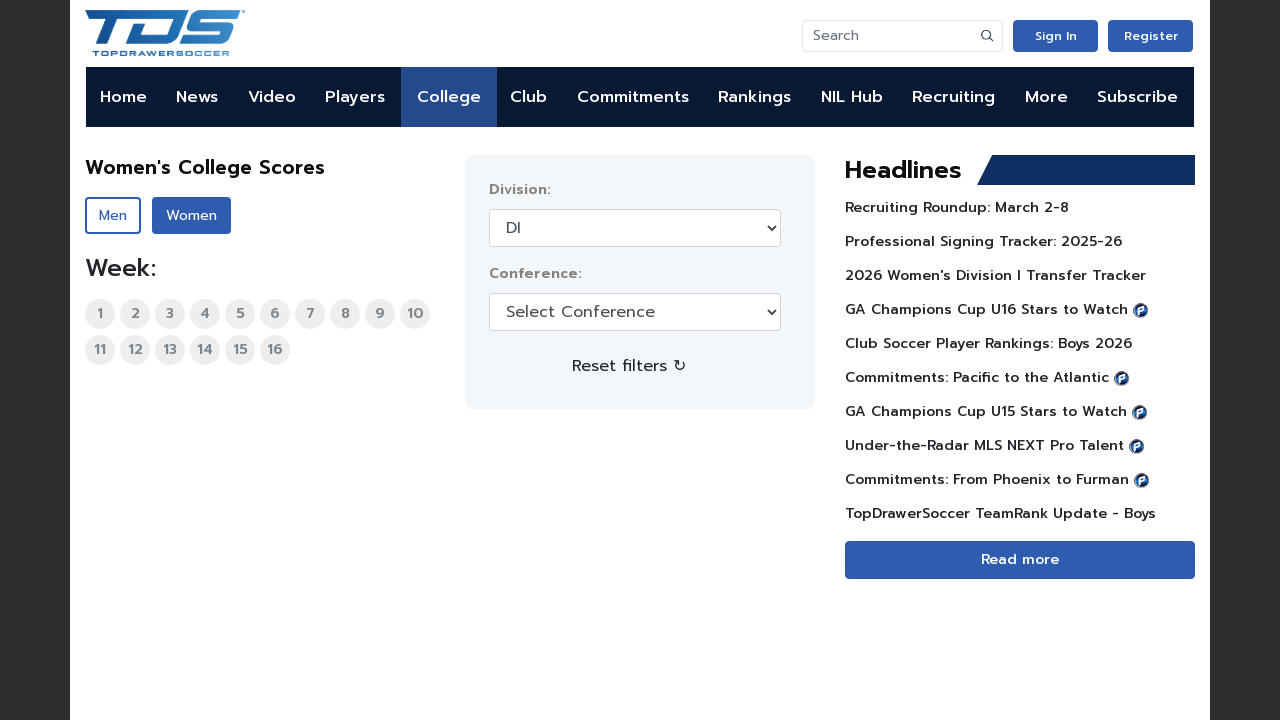

Division dropdown selector found
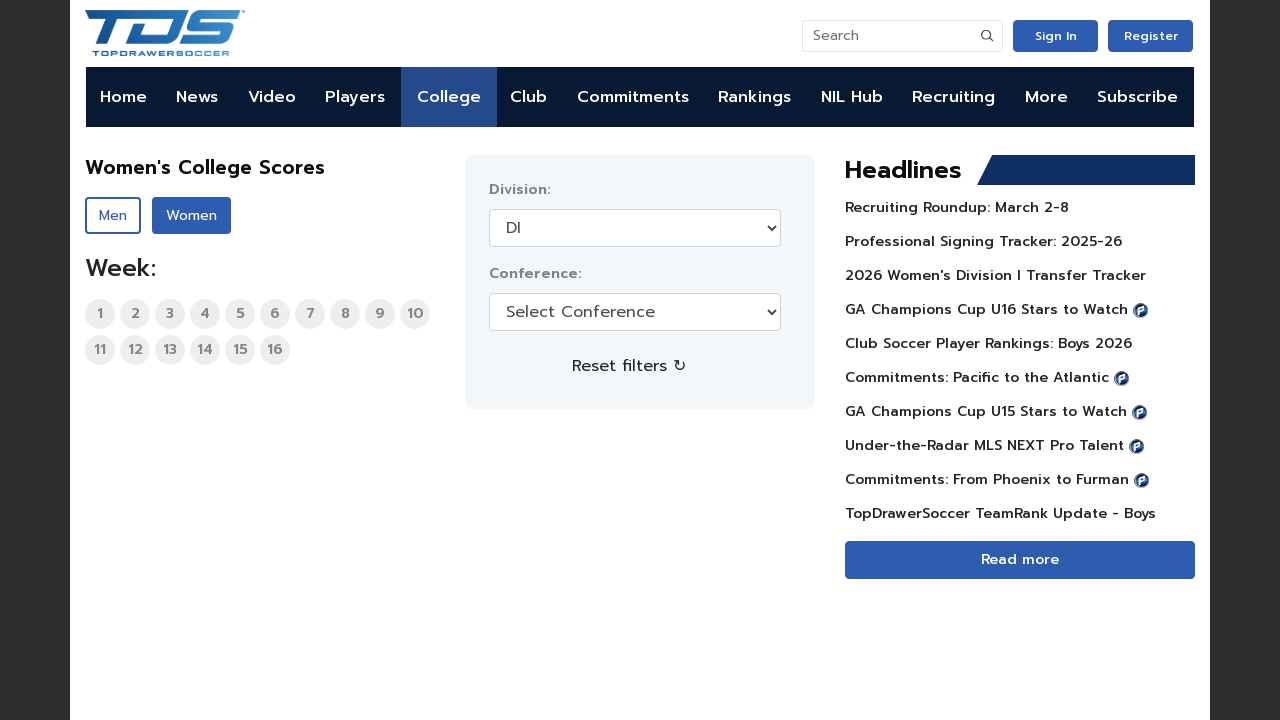

Selected division value '1' from dropdown on #divisionId
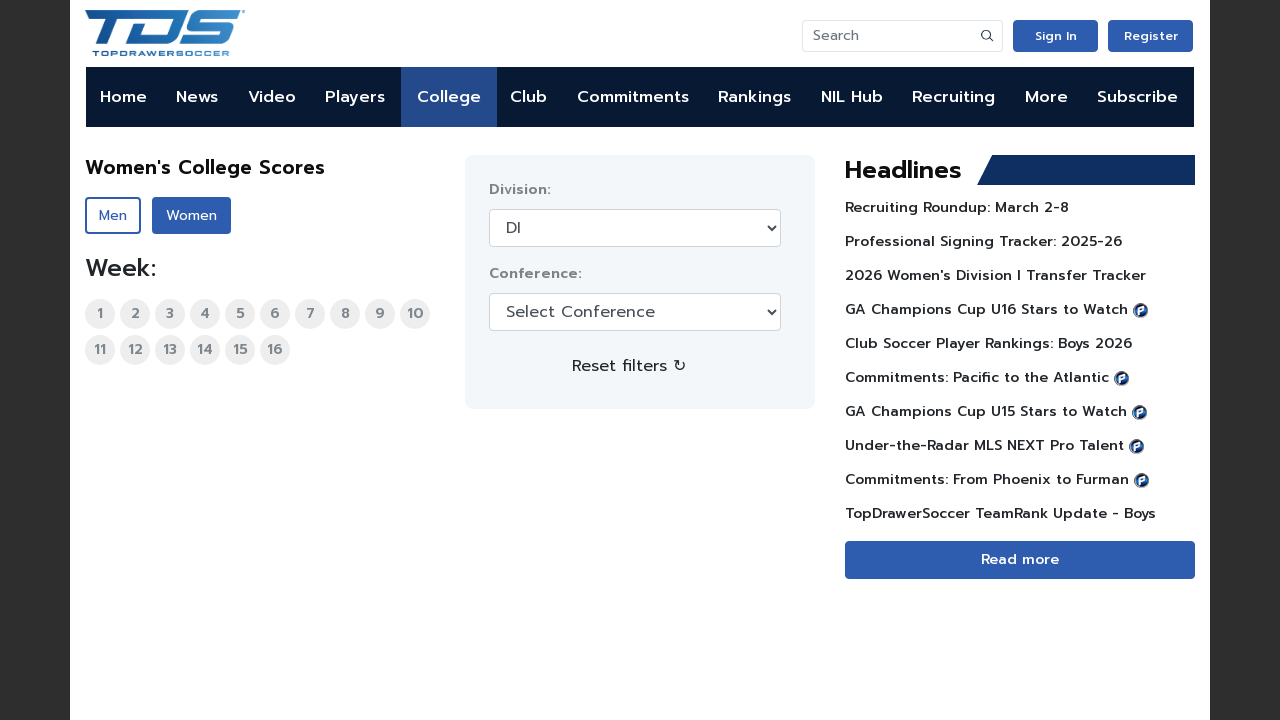

Page updated after selecting division '1'
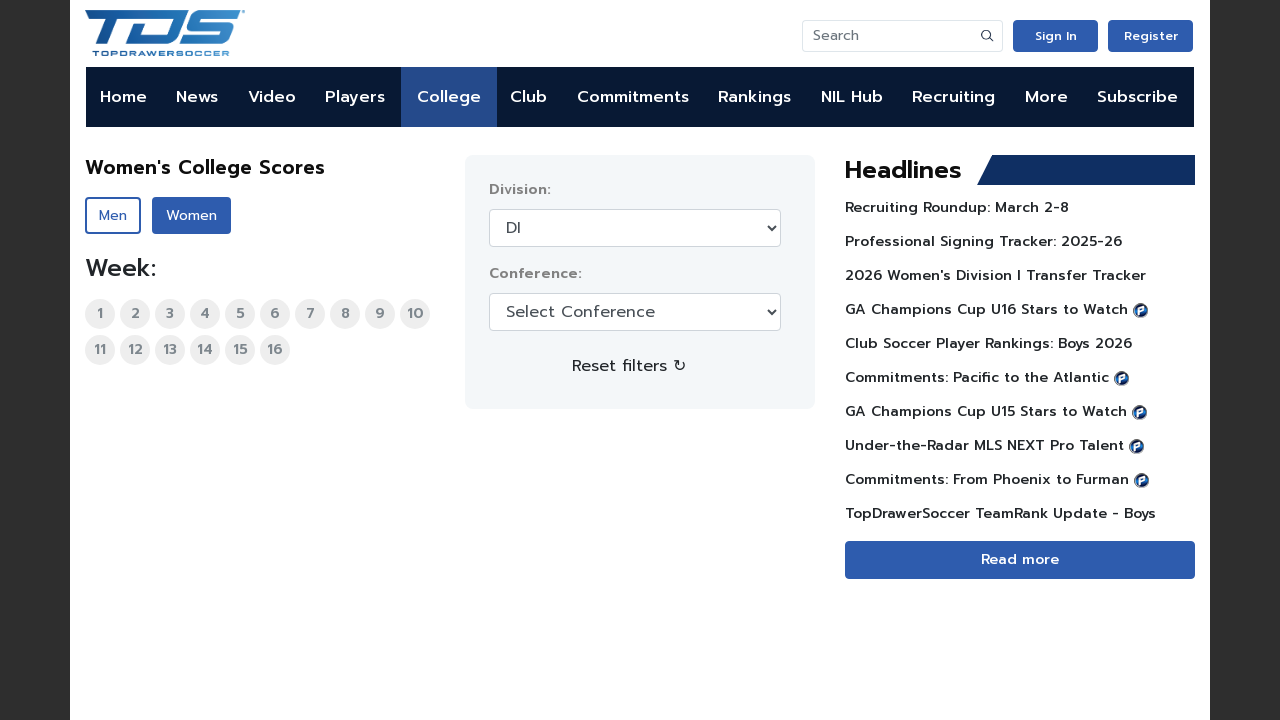

Division dropdown selector found
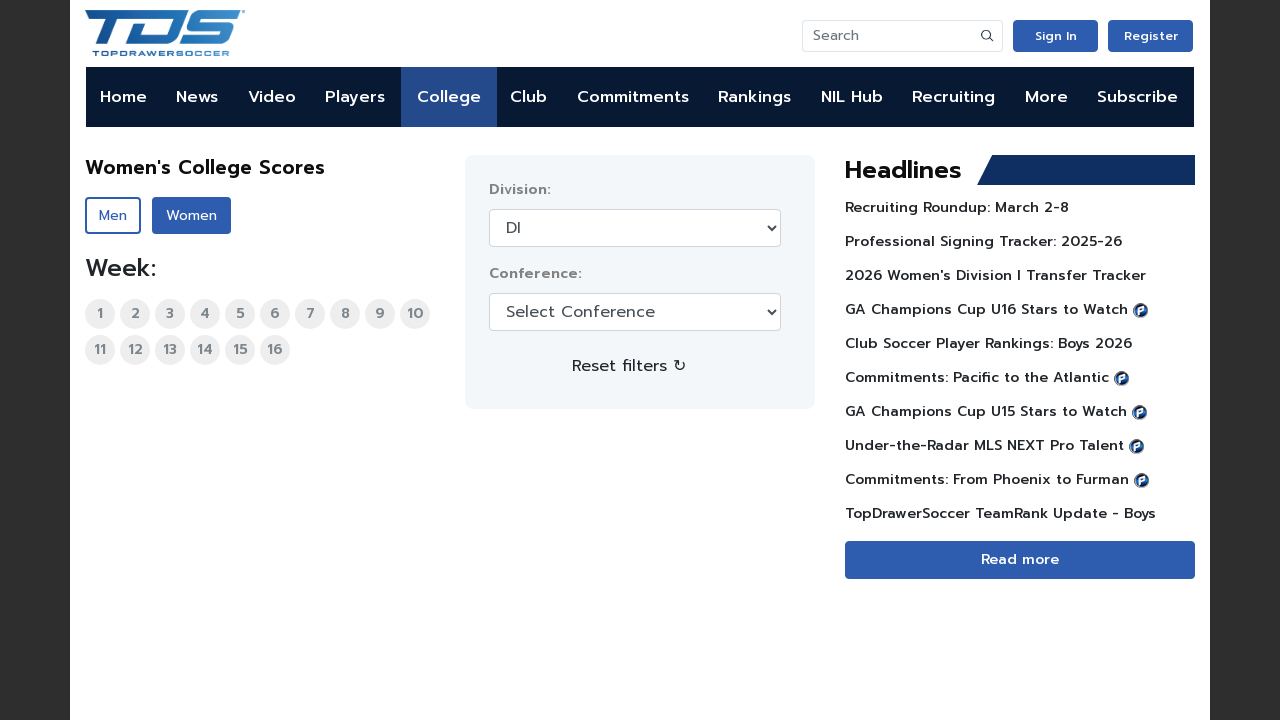

Selected division value '2' from dropdown on #divisionId
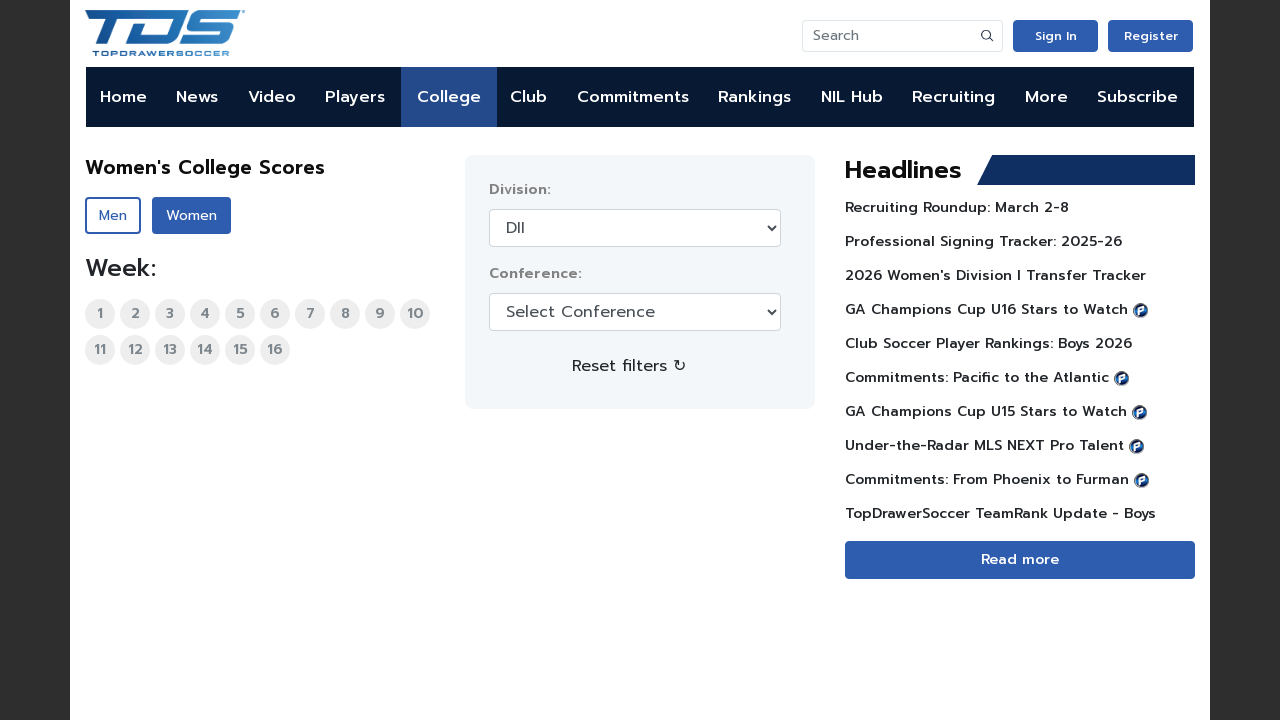

Page updated after selecting division '2'
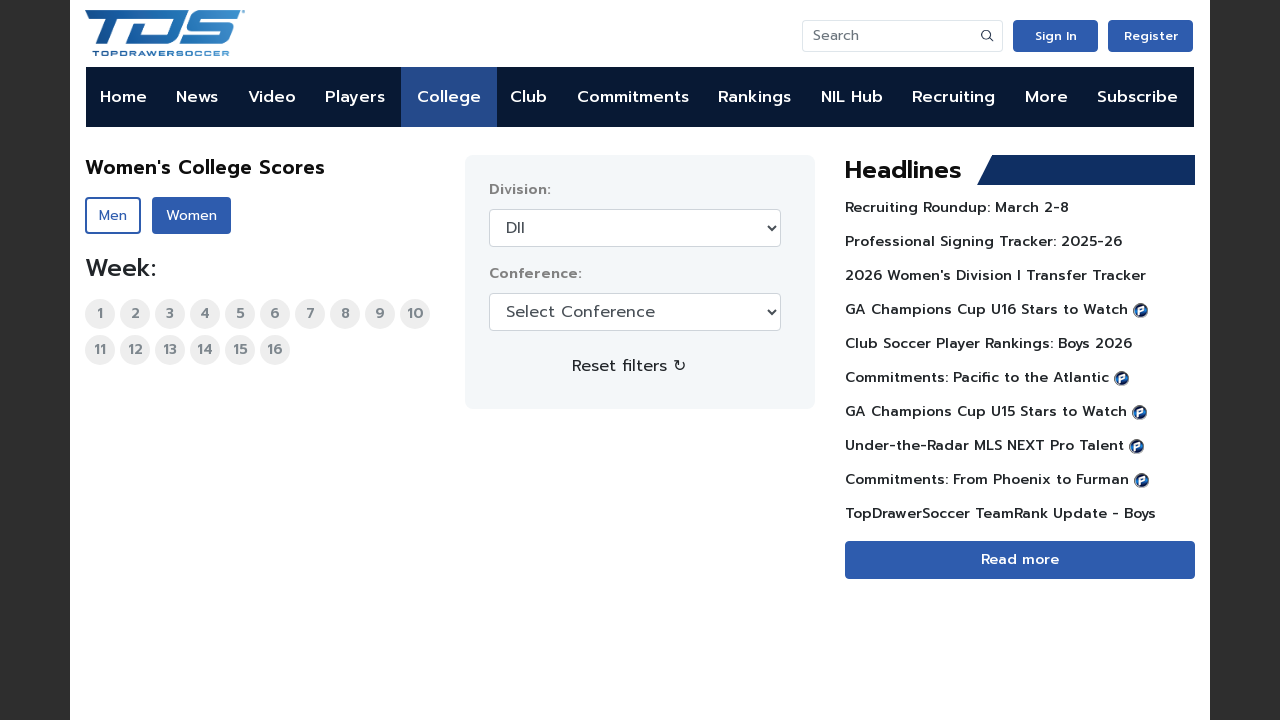

Division dropdown selector found
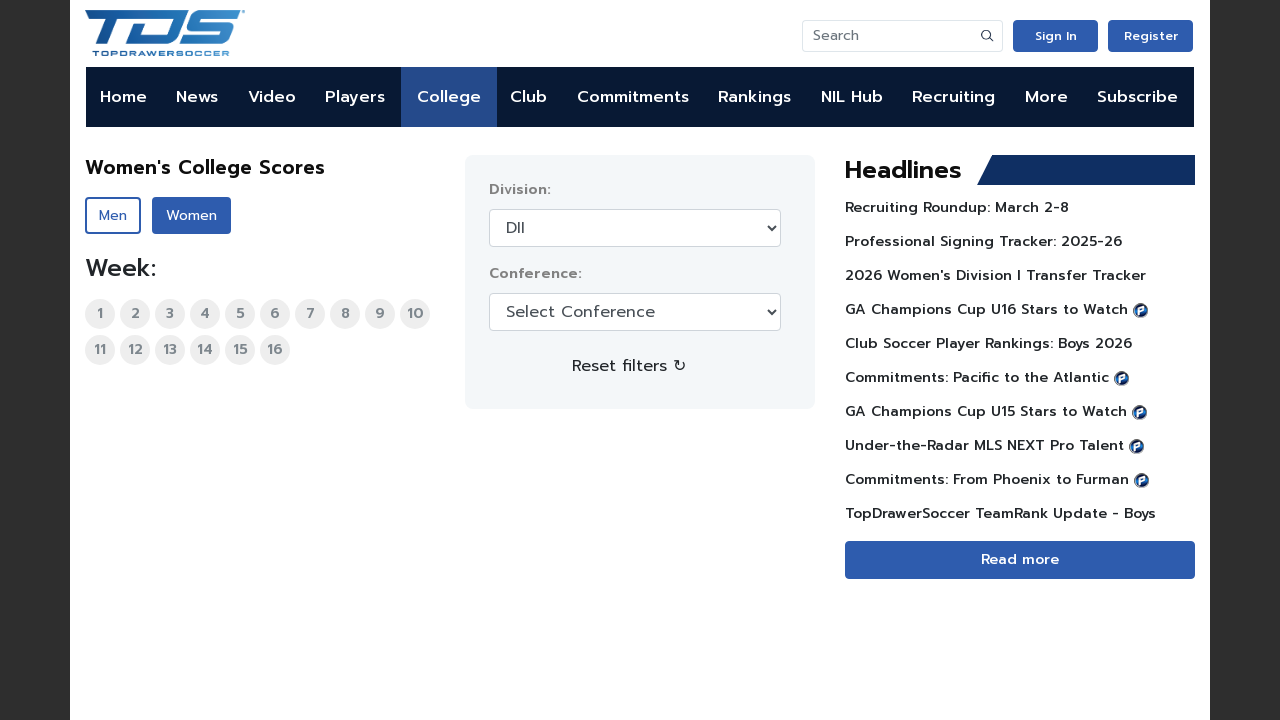

Selected division value '3' from dropdown on #divisionId
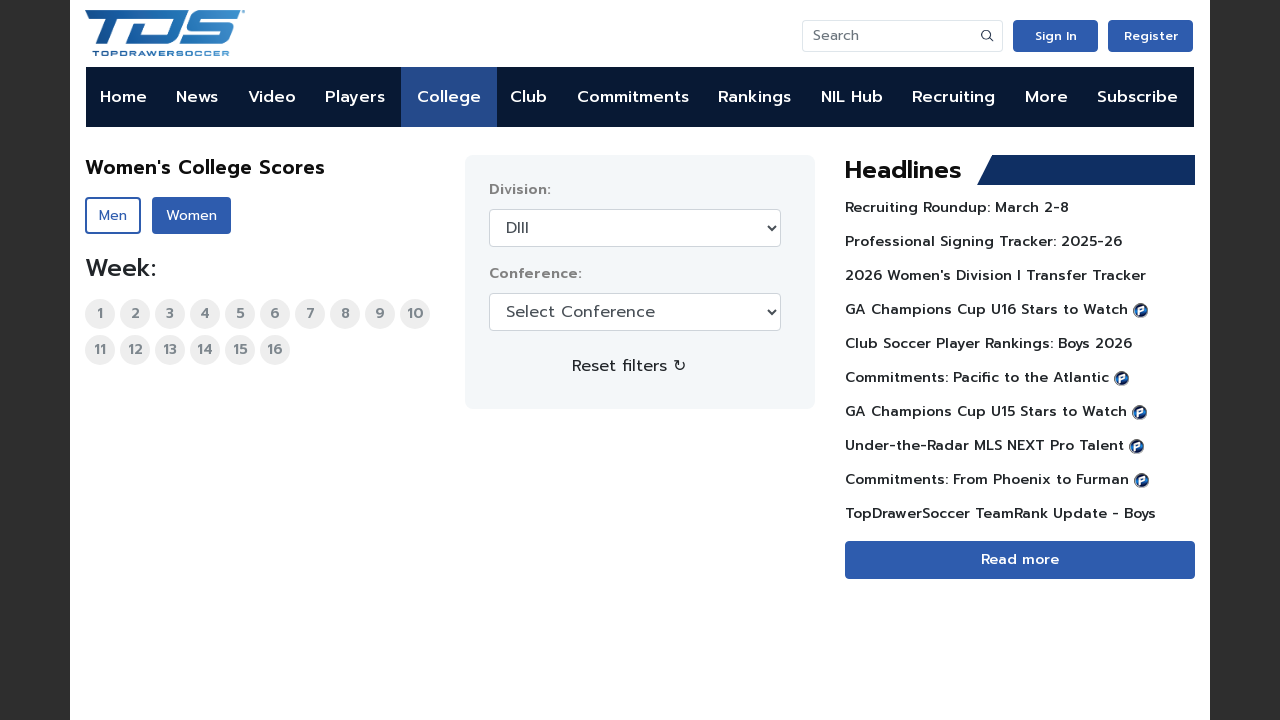

Page updated after selecting division '3'
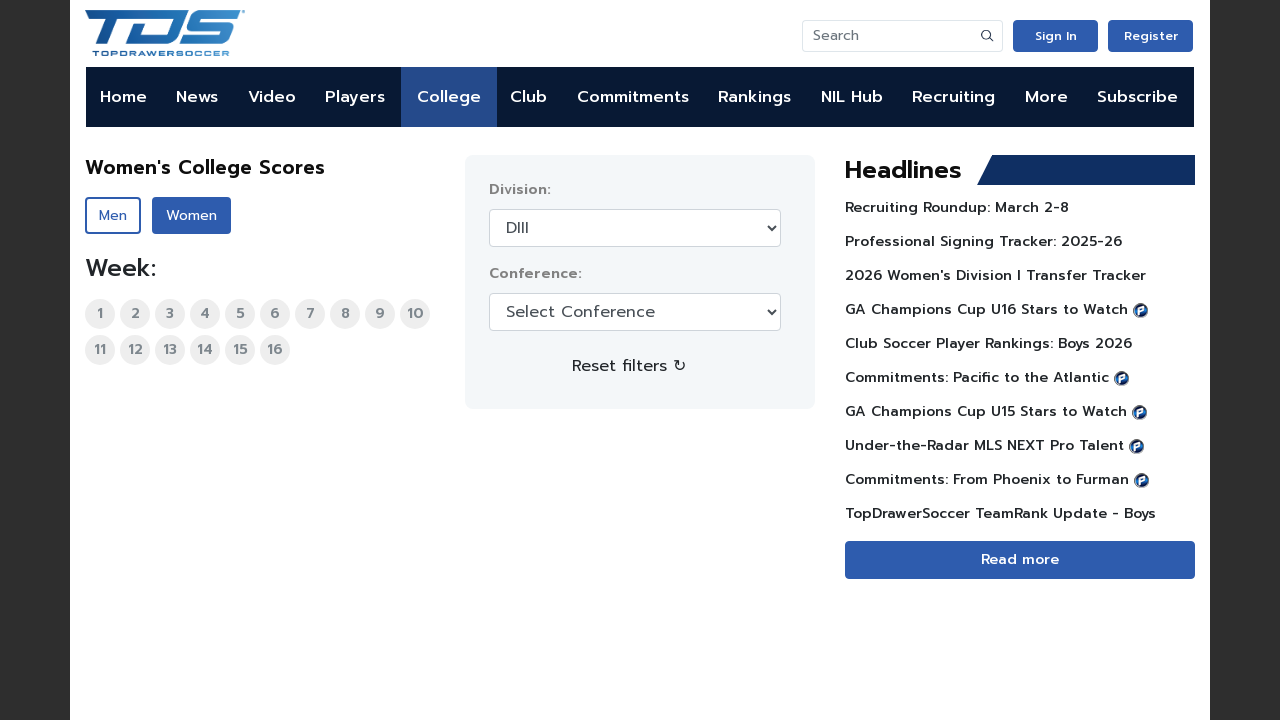

Division dropdown selector found
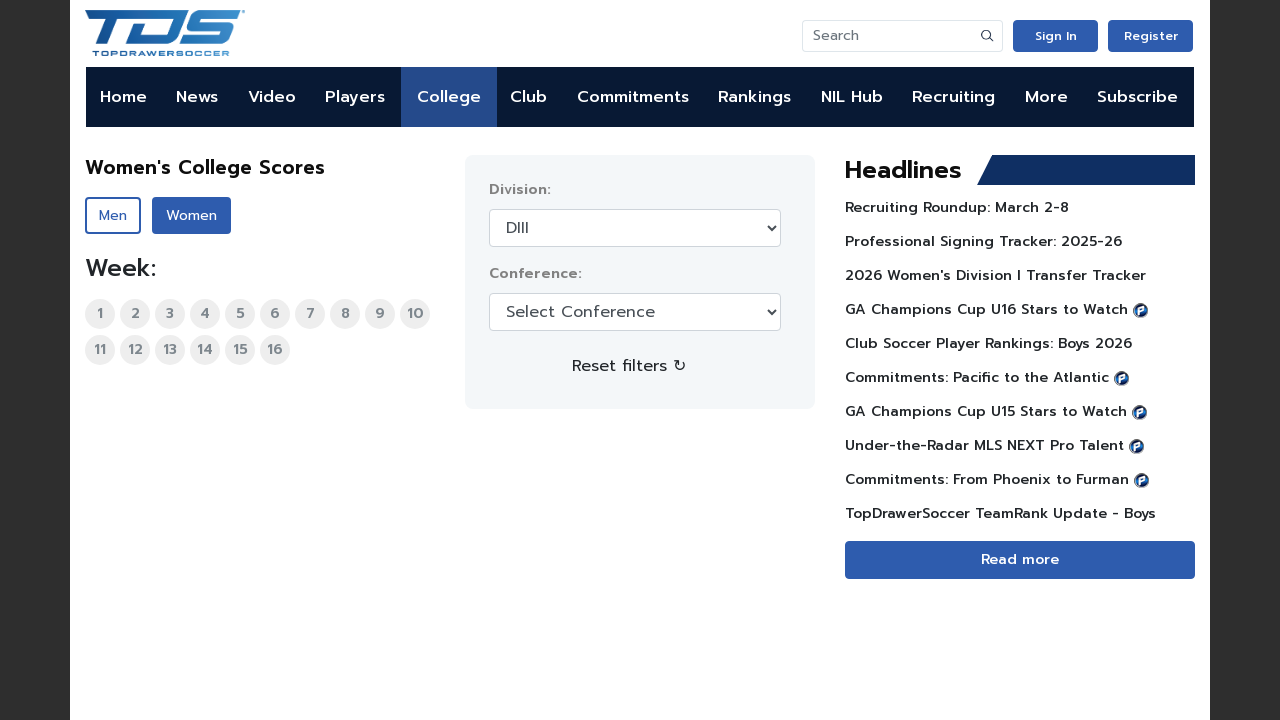

Selected division value '4' from dropdown on #divisionId
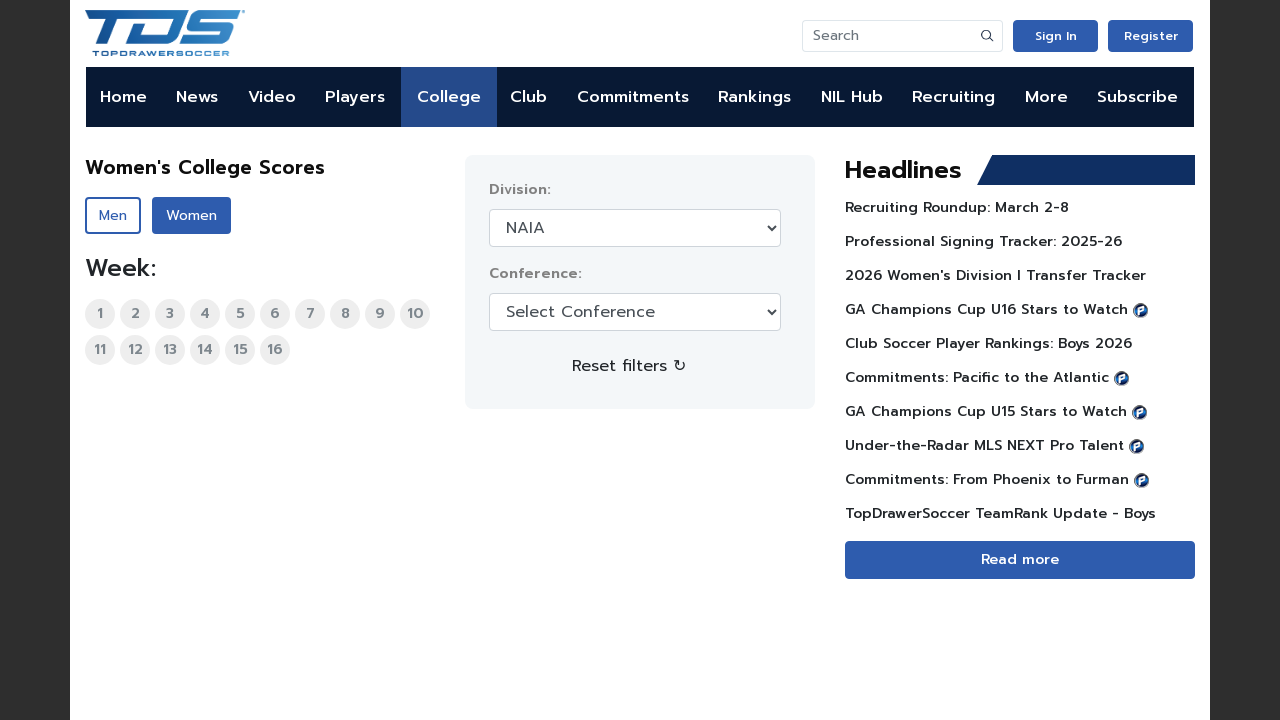

Page updated after selecting division '4'
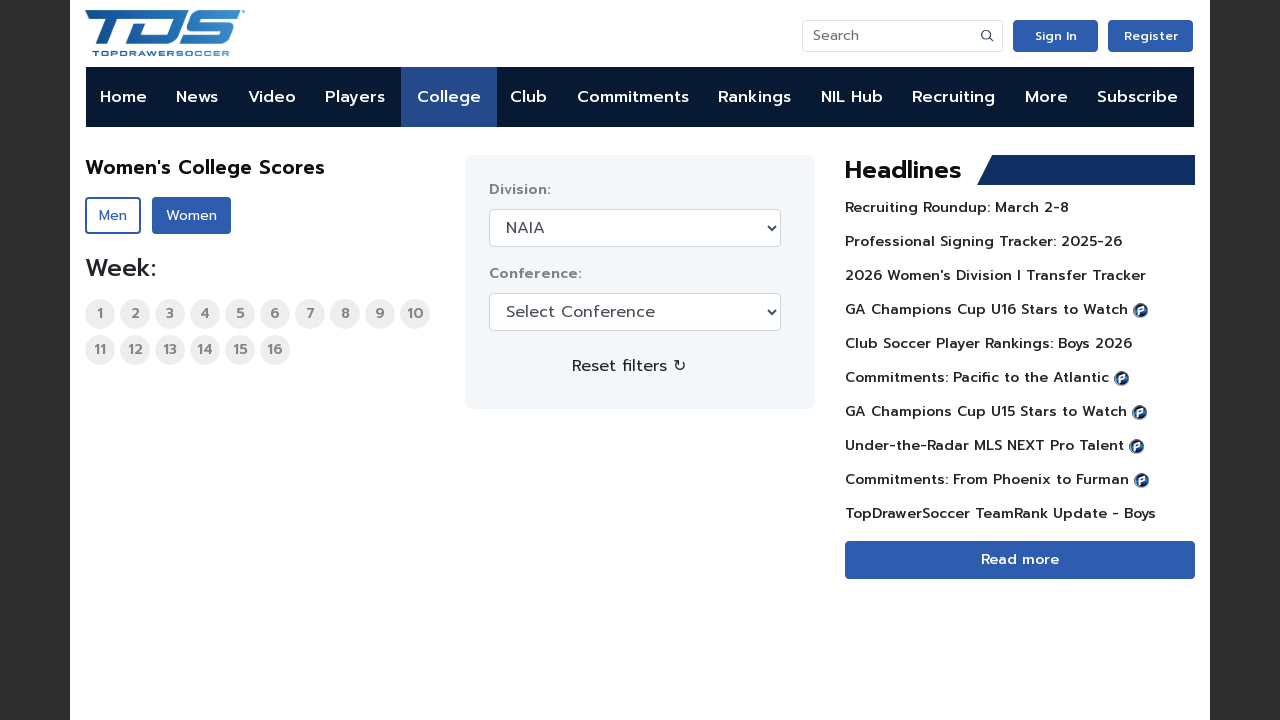

Division dropdown selector found
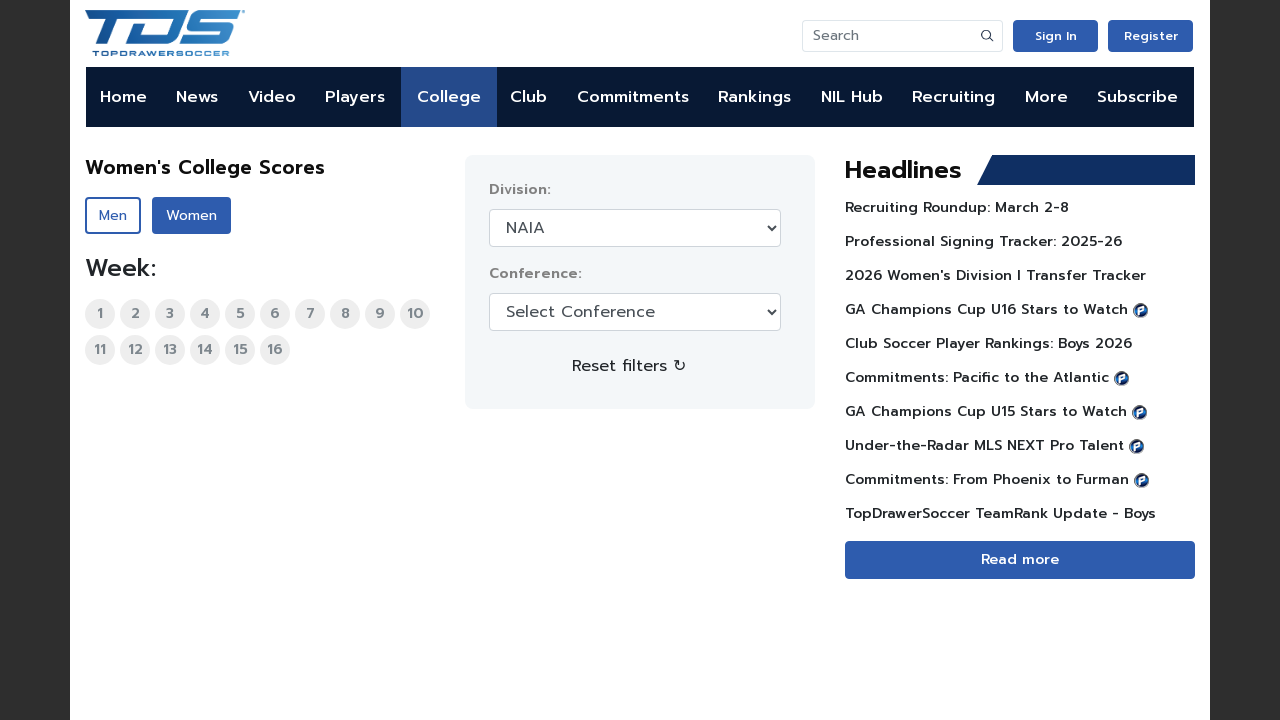

Selected division value '5' from dropdown on #divisionId
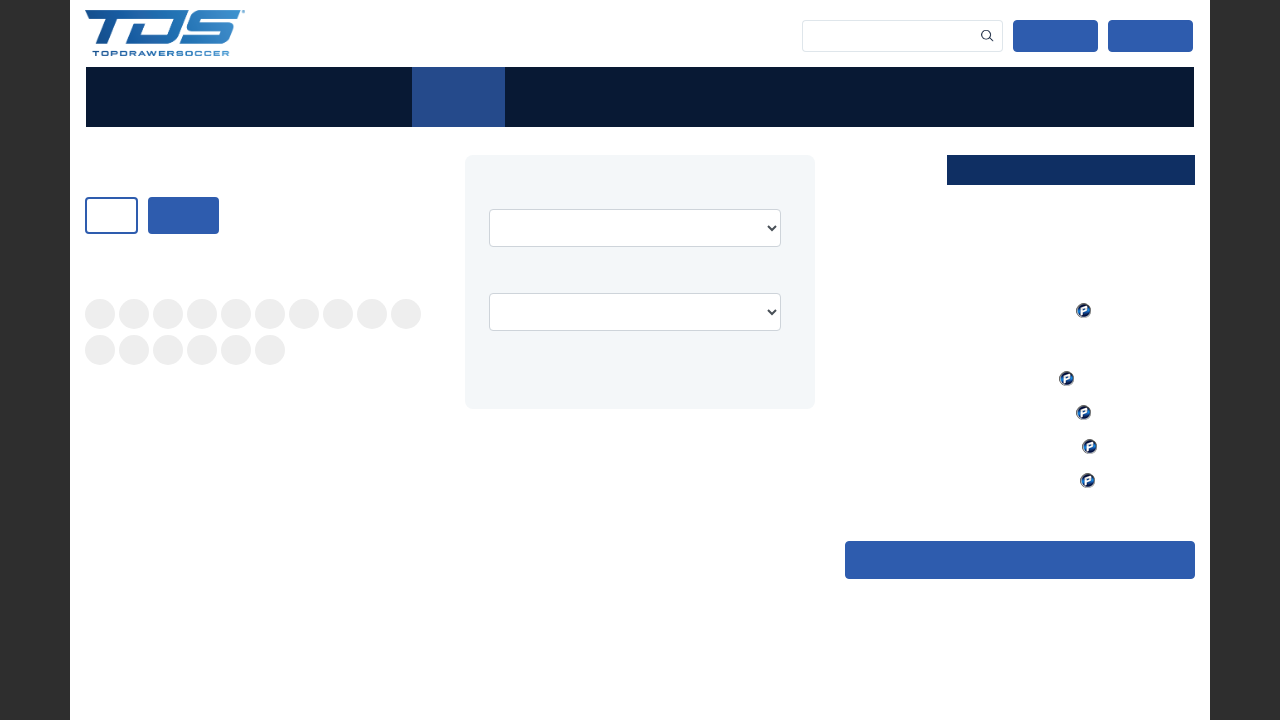

Page updated after selecting division '5'
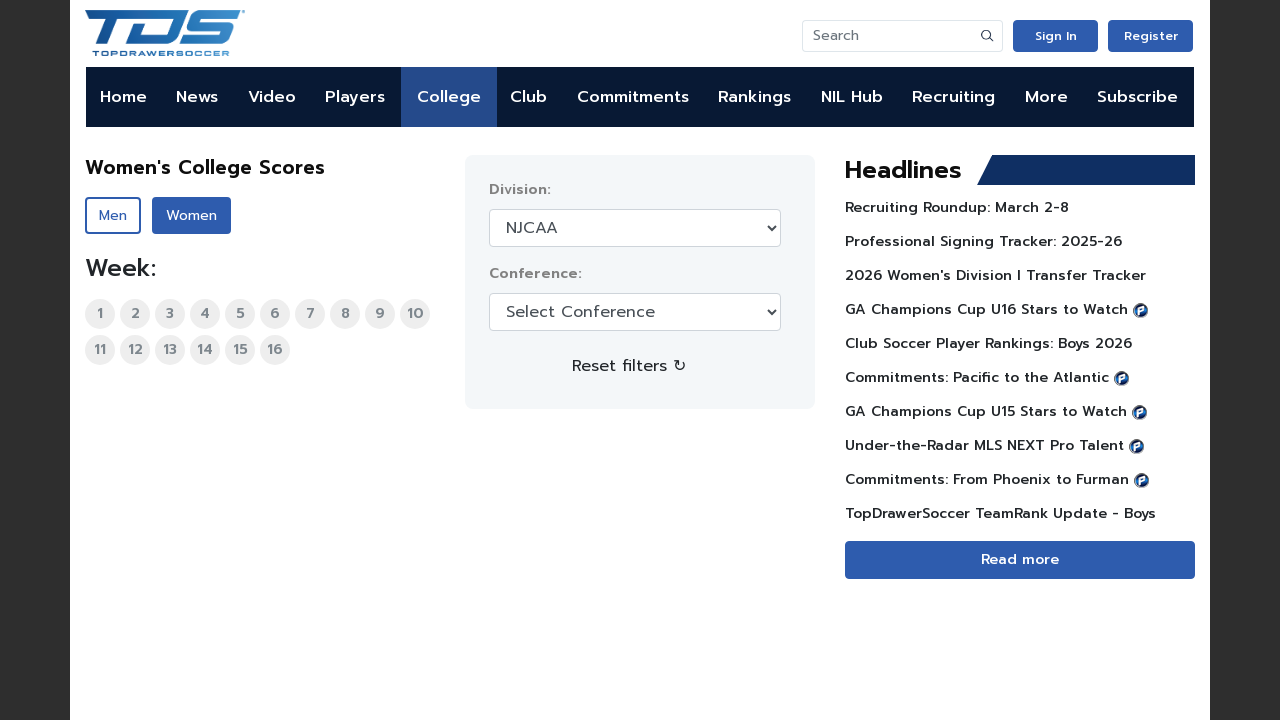

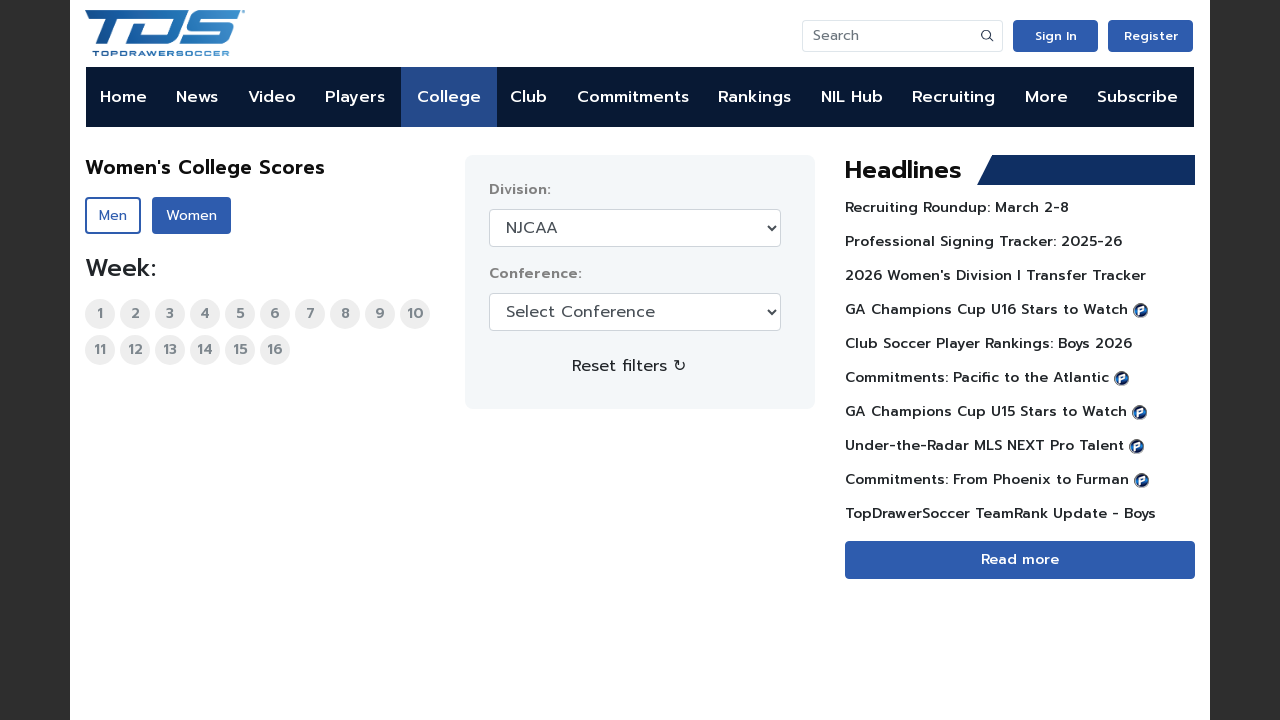